Tests double-click functionality by performing a double-click action on a button and verifying the success message appears

Starting URL: https://demoqa.com/buttons

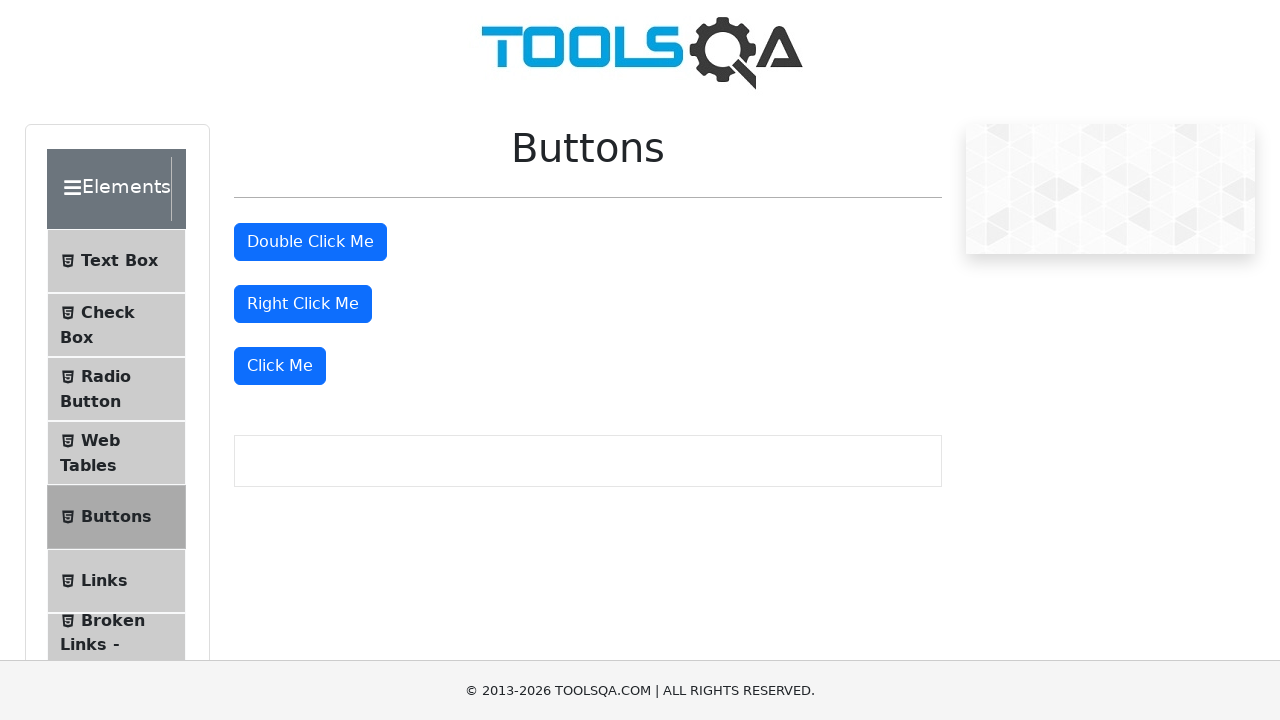

Double-clicked the double-click button at (310, 242) on #doubleClickBtn
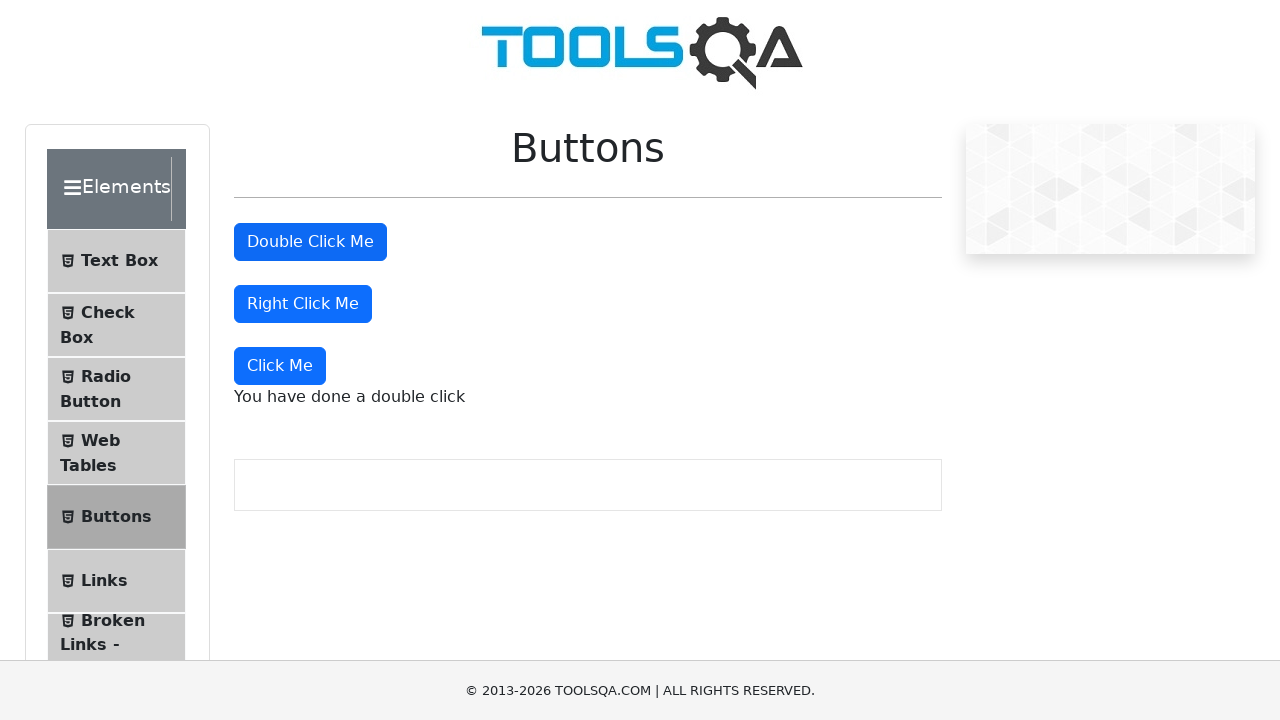

Success message element loaded after double-click
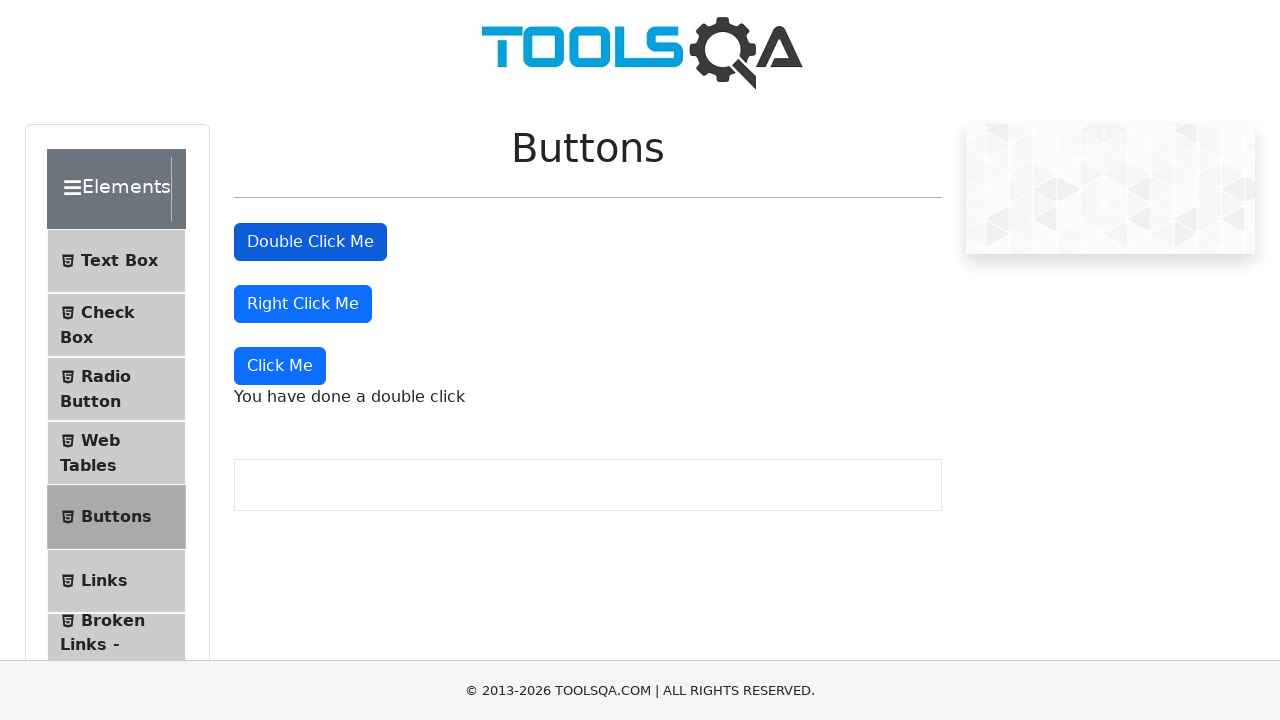

Retrieved success message text content
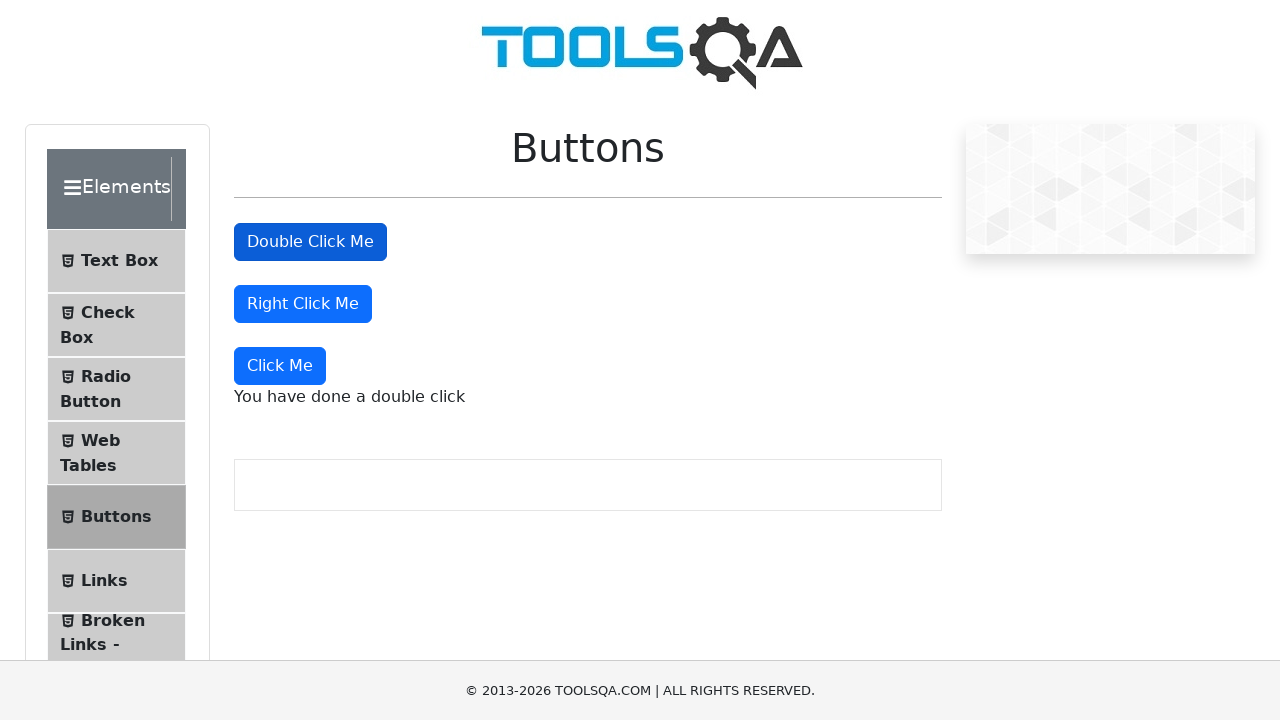

Verified success message matches expected text: 'You have done a double click'
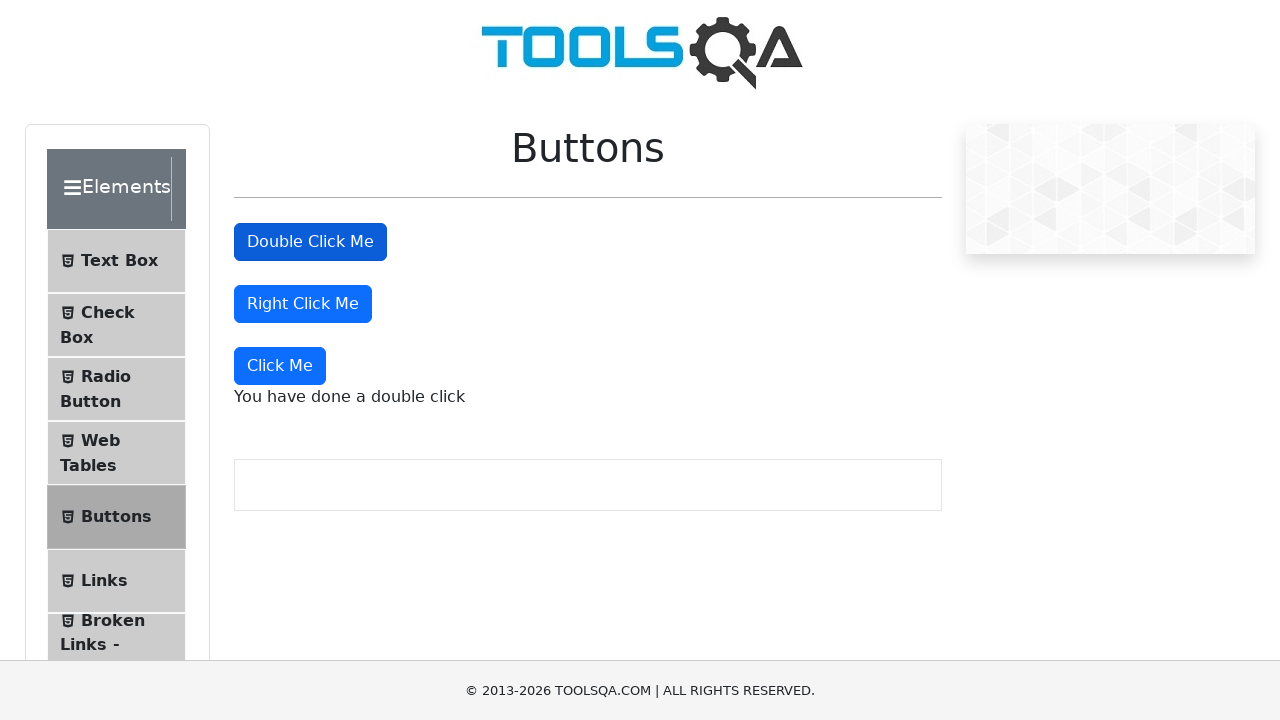

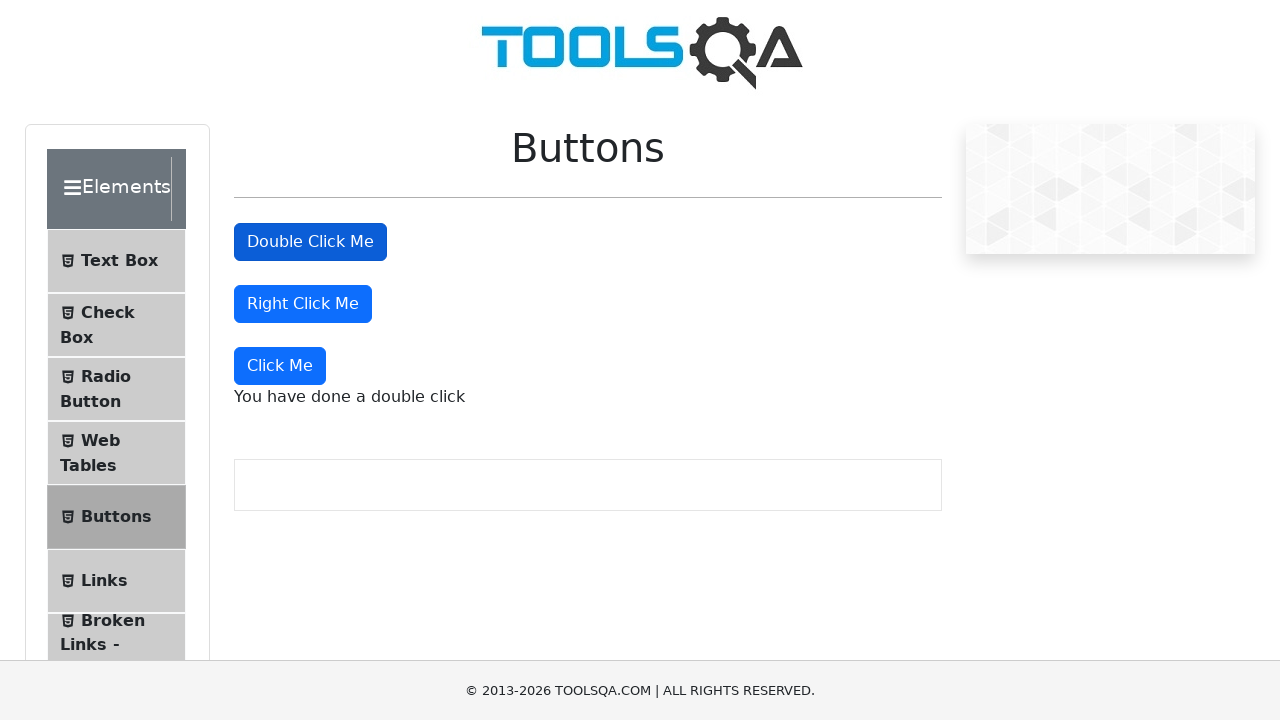